Validates that navigating to the Mahadiscom website results in the correct URL by checking the current URL matches the expected URL.

Starting URL: https://www.mahadiscom.in

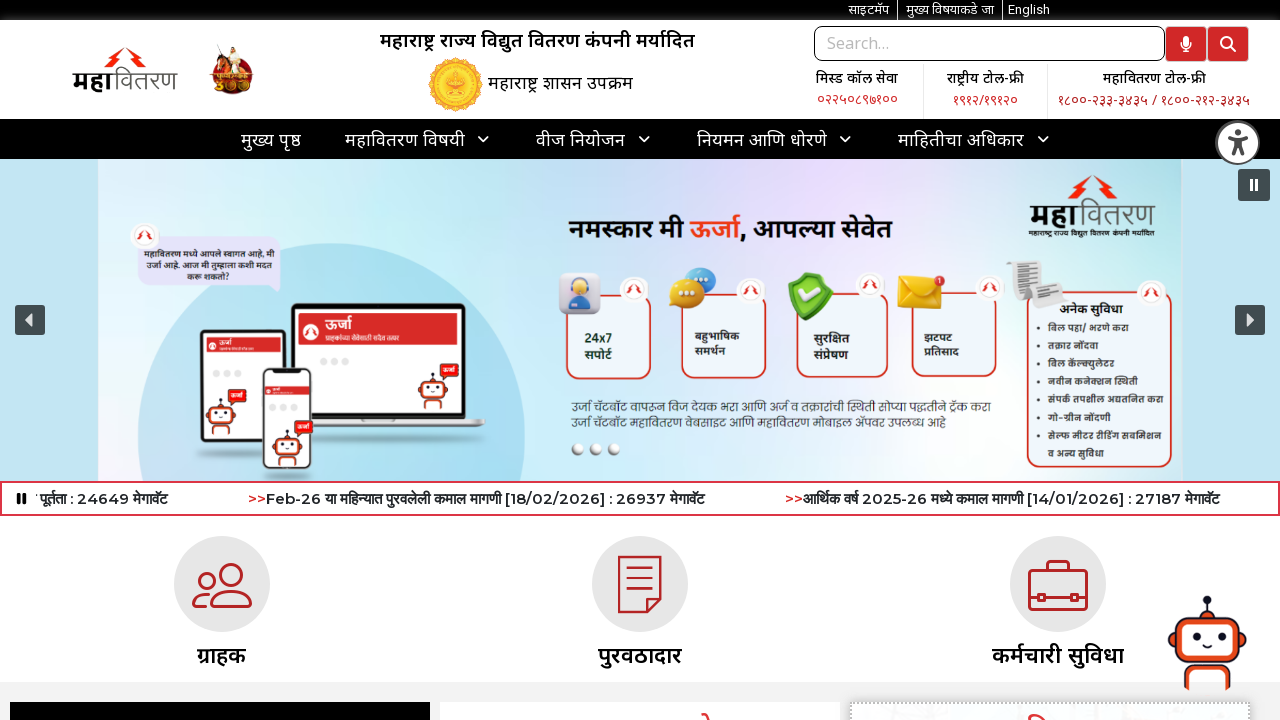

Captured current URL from Mahadiscom website
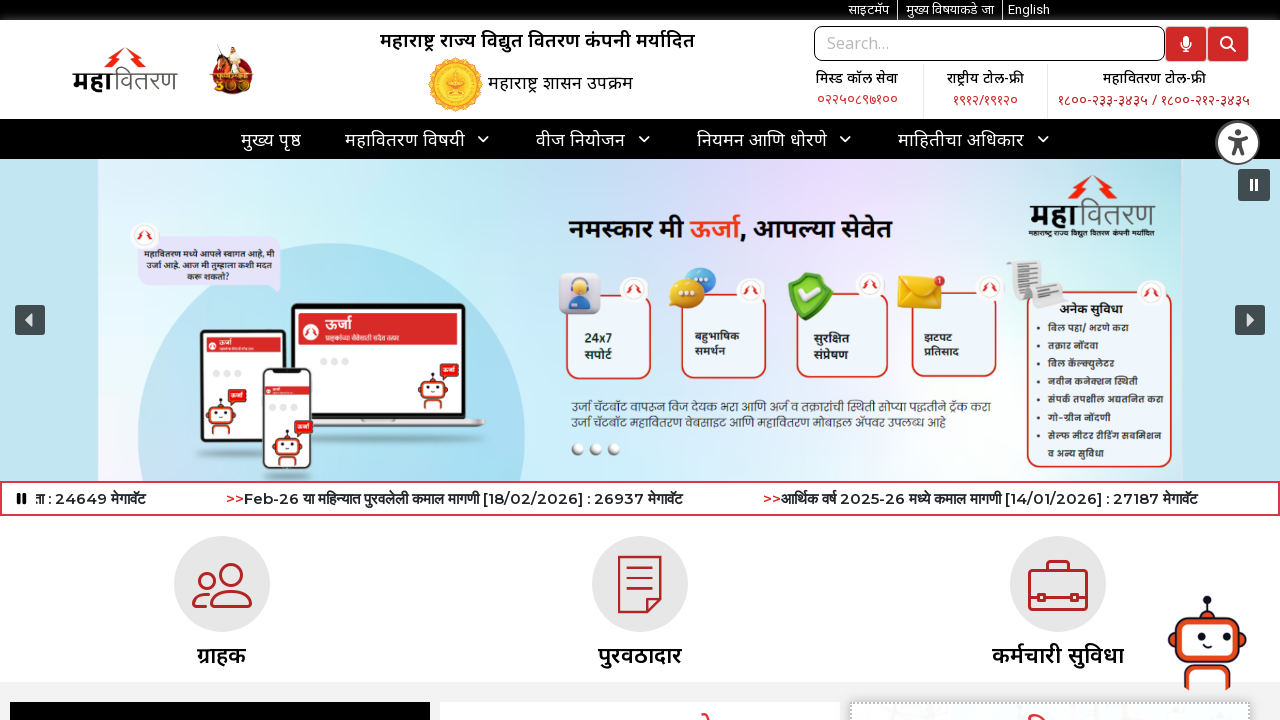

Waited for page to fully load
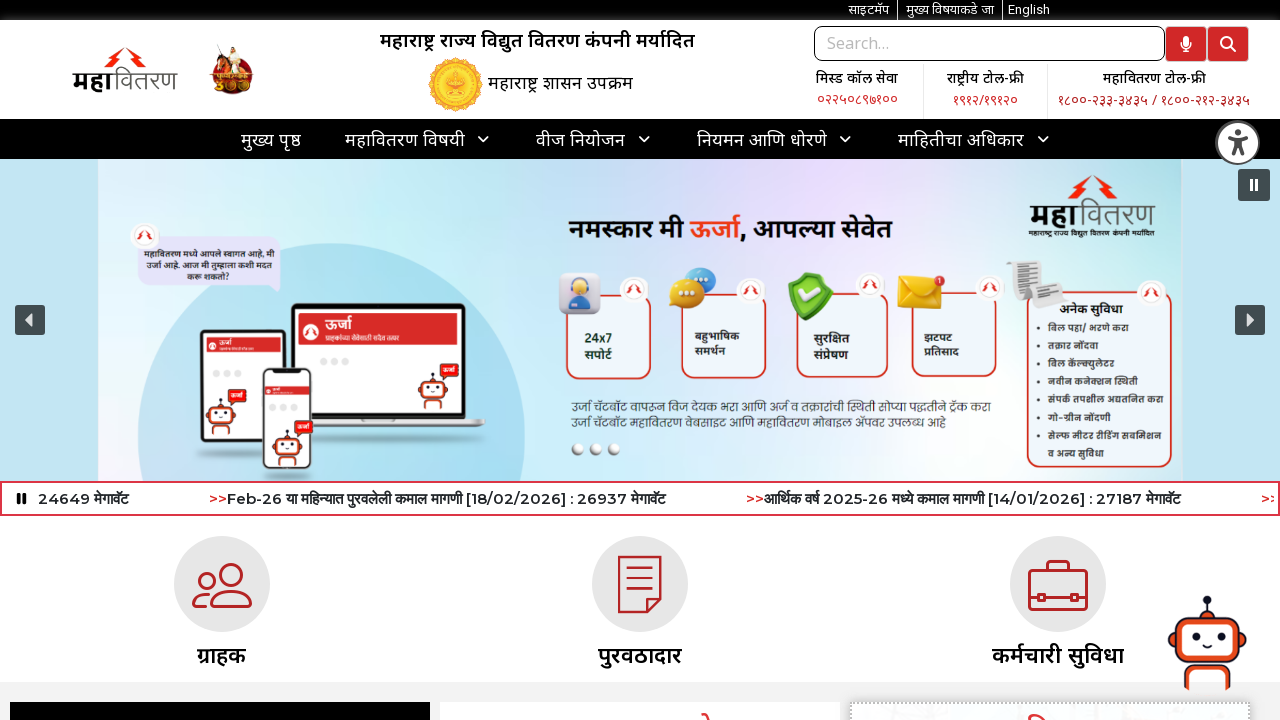

Verified that current URL matches expected URL for Mahadiscom website
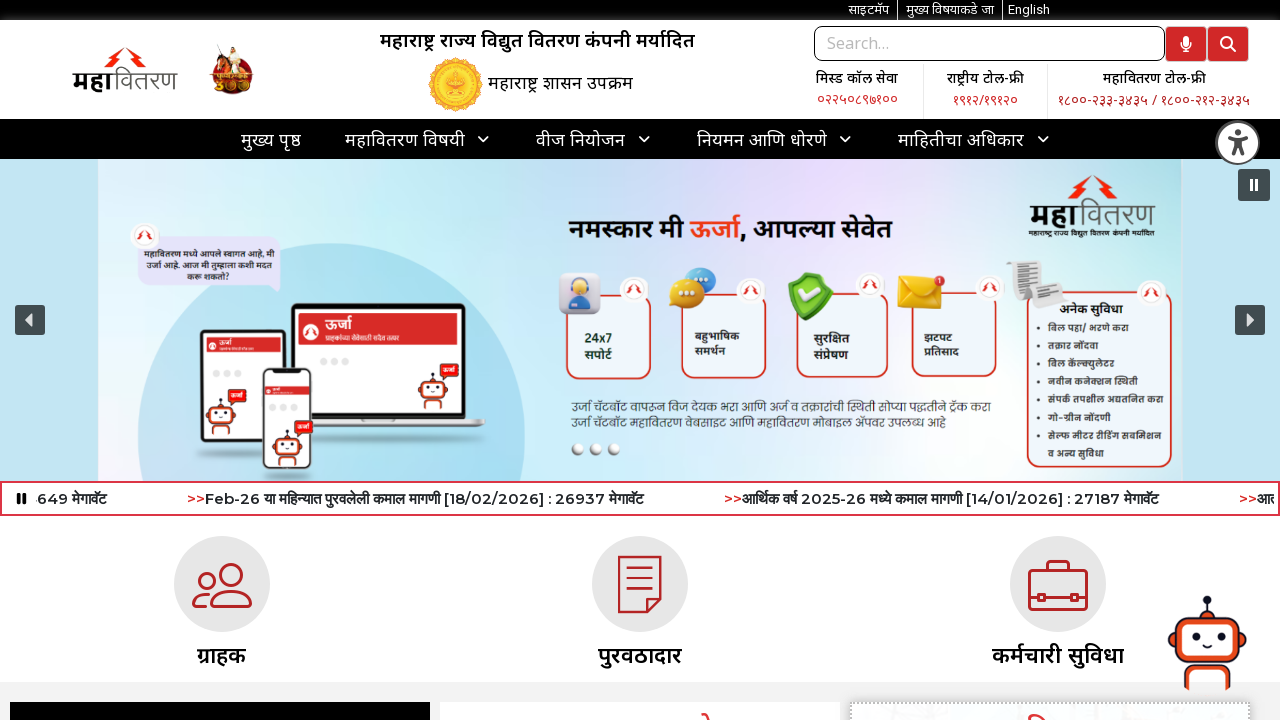

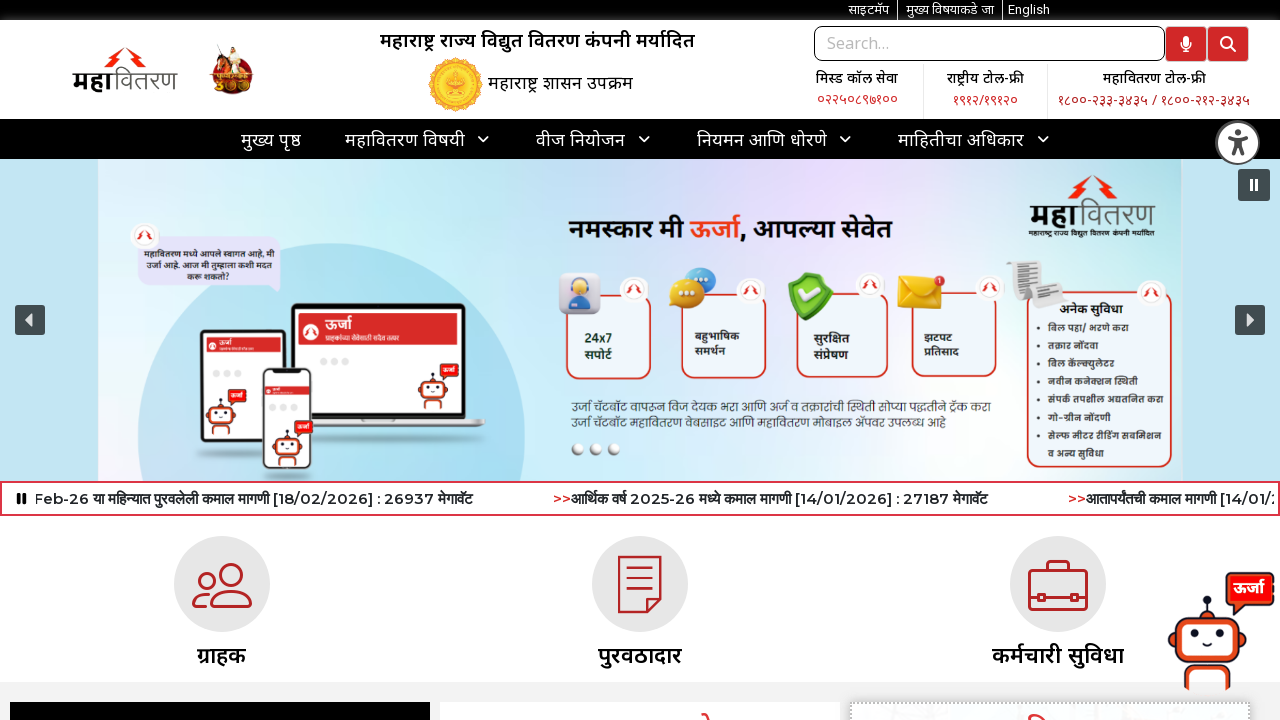